Tests checkbox functionality by navigating to an automation practice page and clicking all checkbox elements on the page.

Starting URL: https://rahulshettyacademy.com/AutomationPractice/

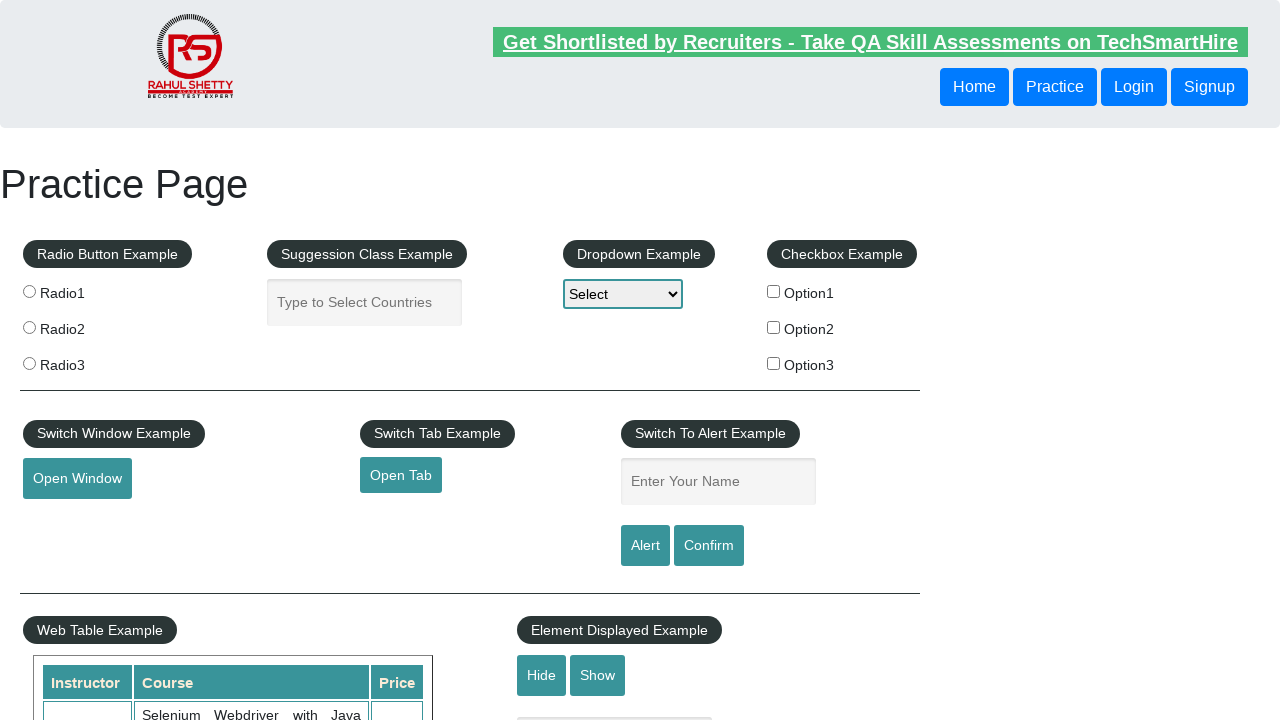

Waited for page to load (domcontentloaded state)
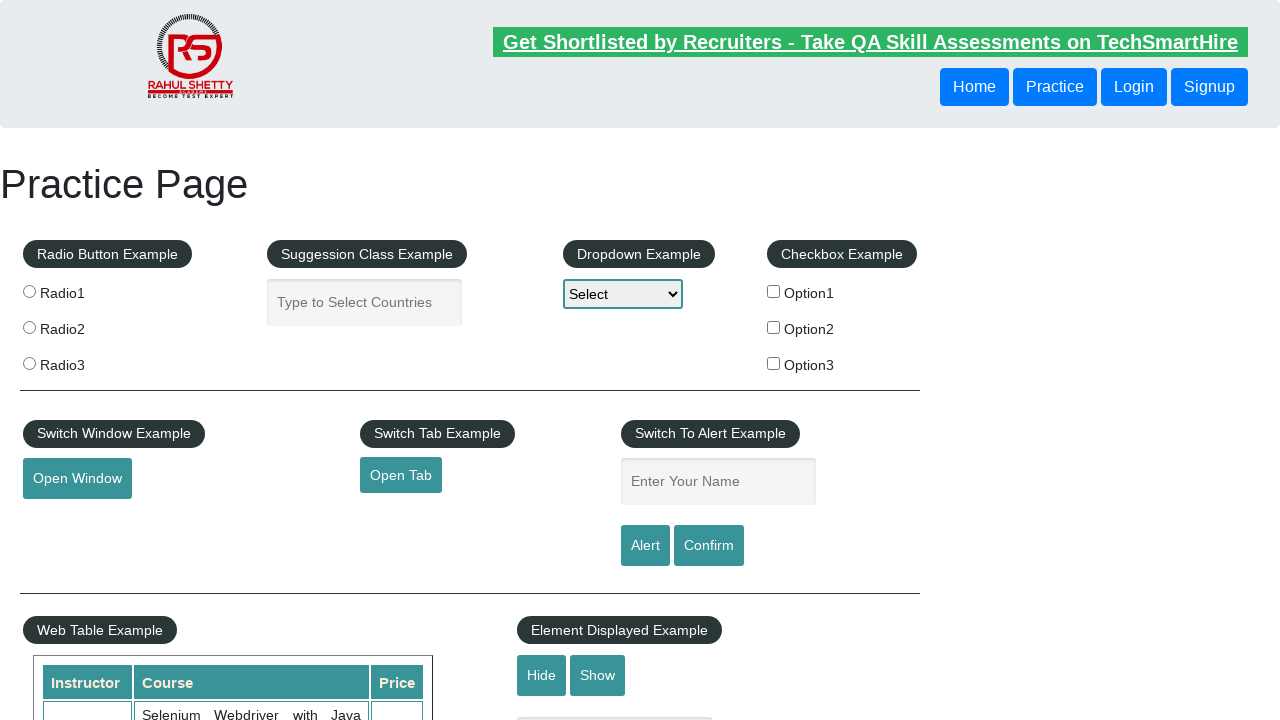

Located all checkbox elements on the page
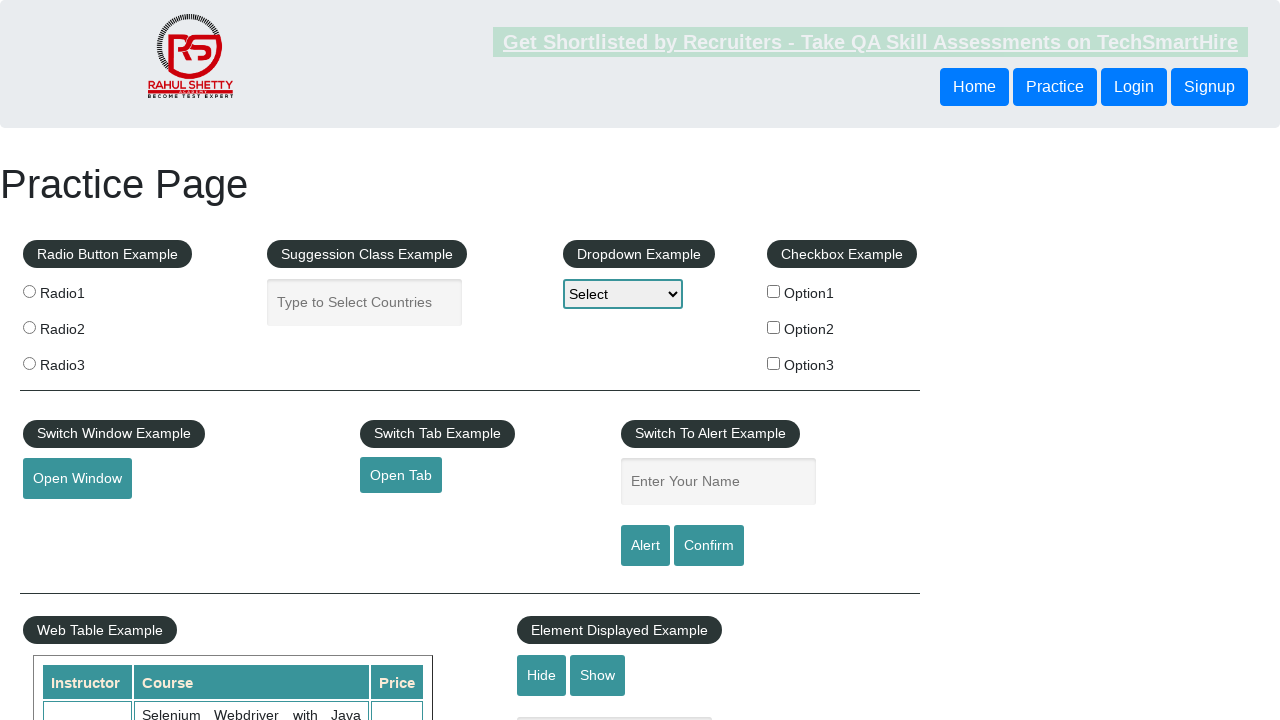

Found 3 checkboxes on the page
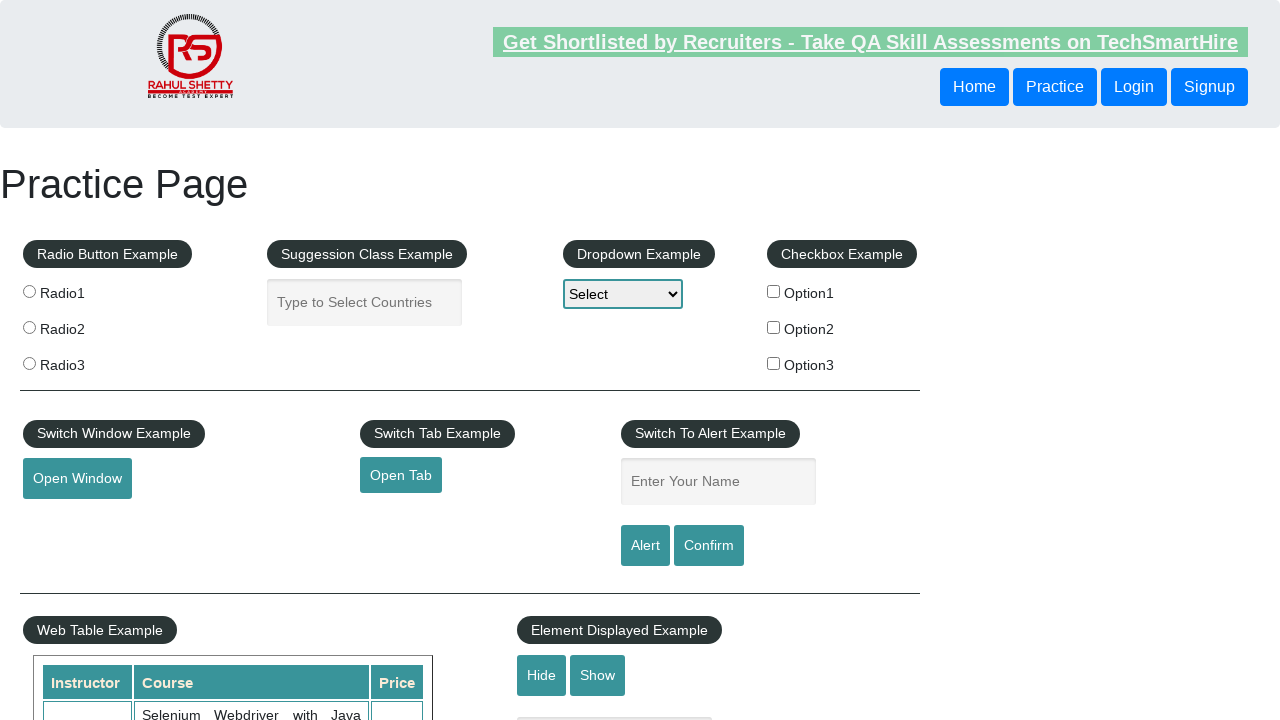

Clicked checkbox 1 of 3 at (774, 291) on input[type='checkbox'] >> nth=0
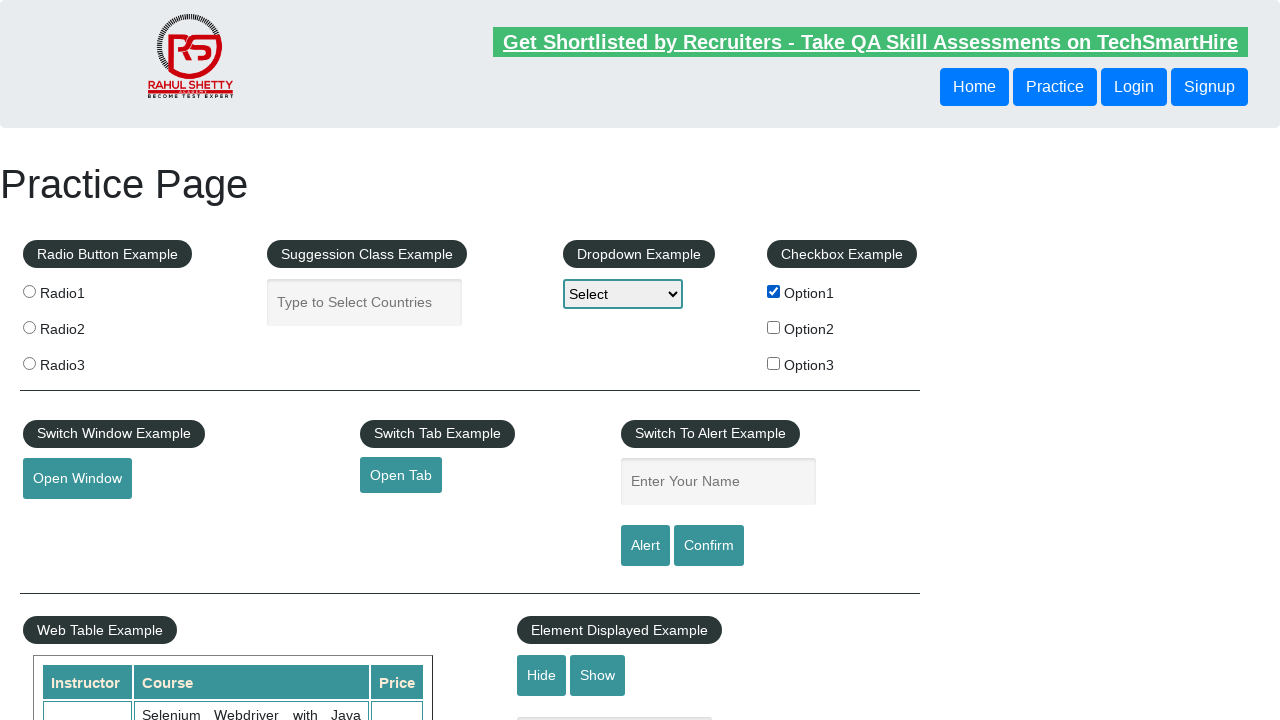

Clicked checkbox 2 of 3 at (774, 327) on input[type='checkbox'] >> nth=1
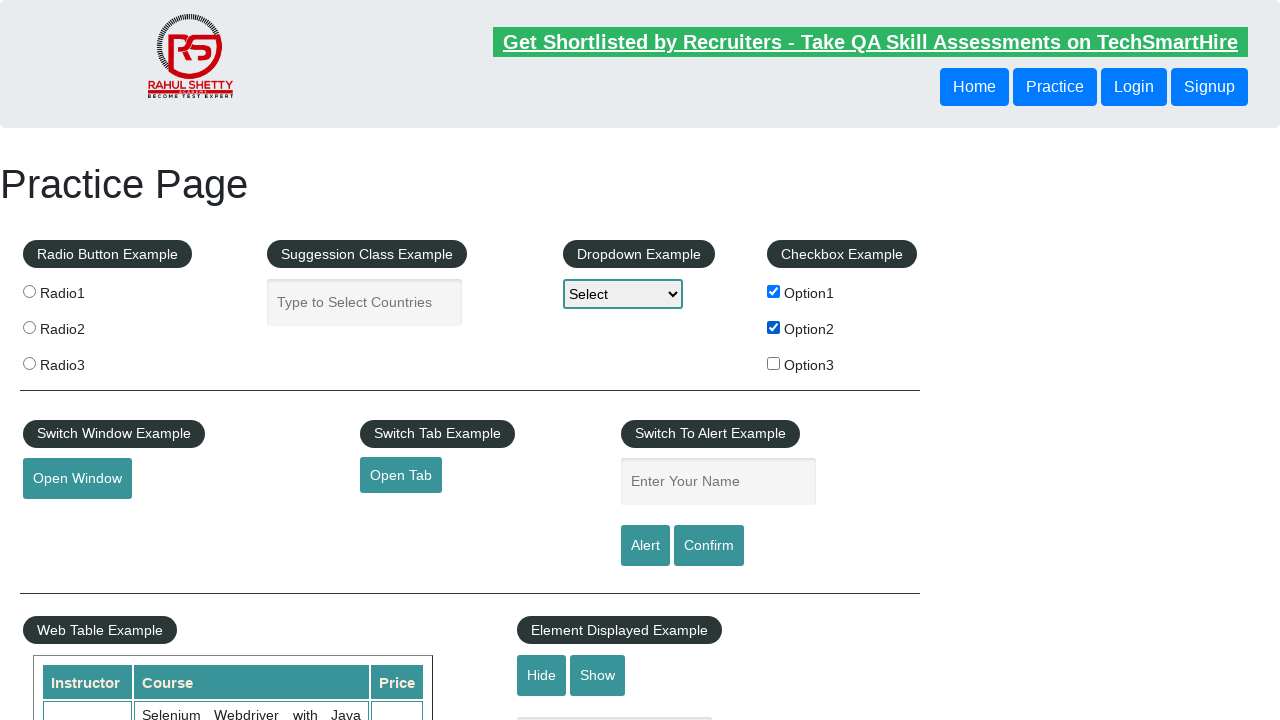

Clicked checkbox 3 of 3 at (774, 363) on input[type='checkbox'] >> nth=2
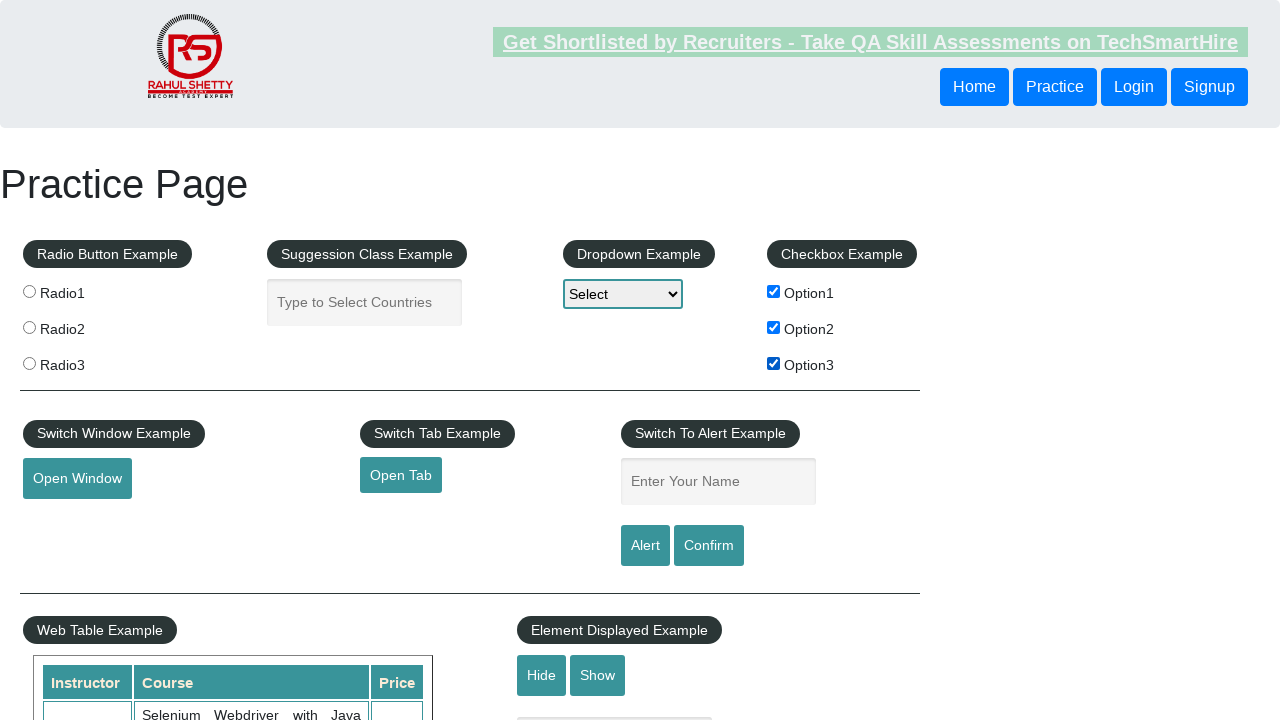

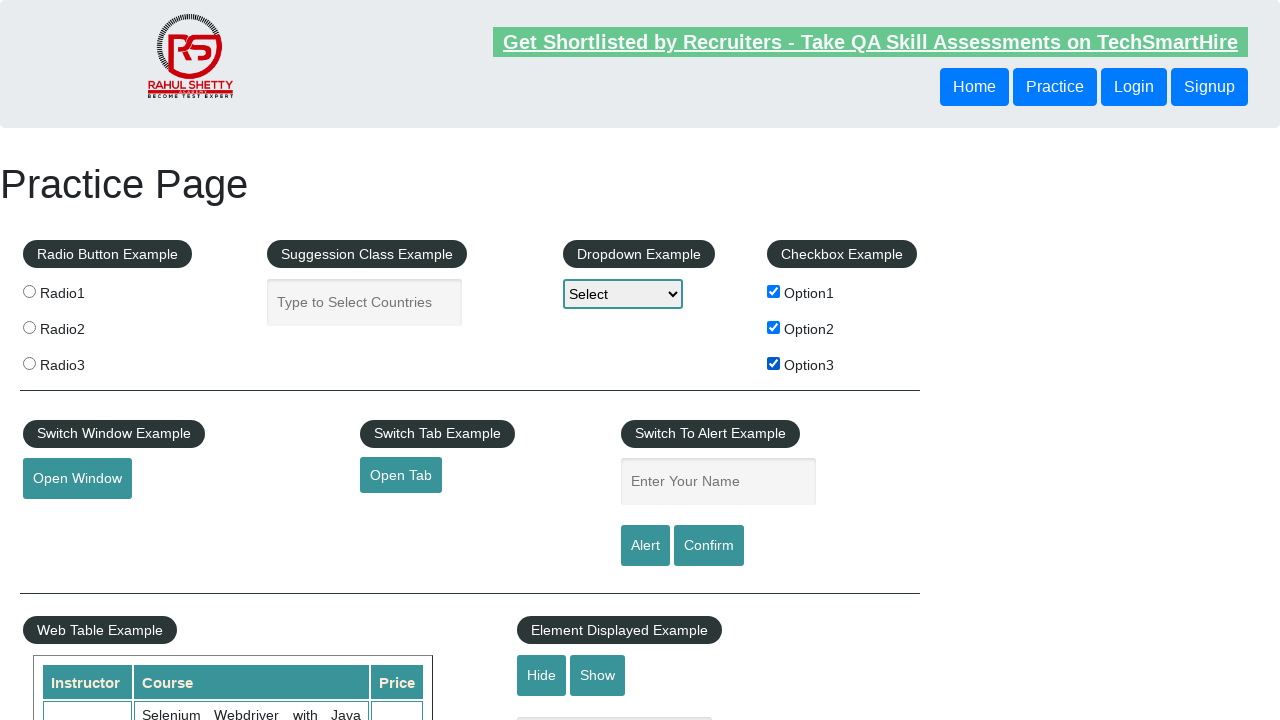